Tests JavaScript prompt dialog handling by clicking a button to trigger a prompt, entering text, accepting it, and verifying the entered text is displayed on the page.

Starting URL: https://testpages.herokuapp.com/styled/alerts/alert-test.html

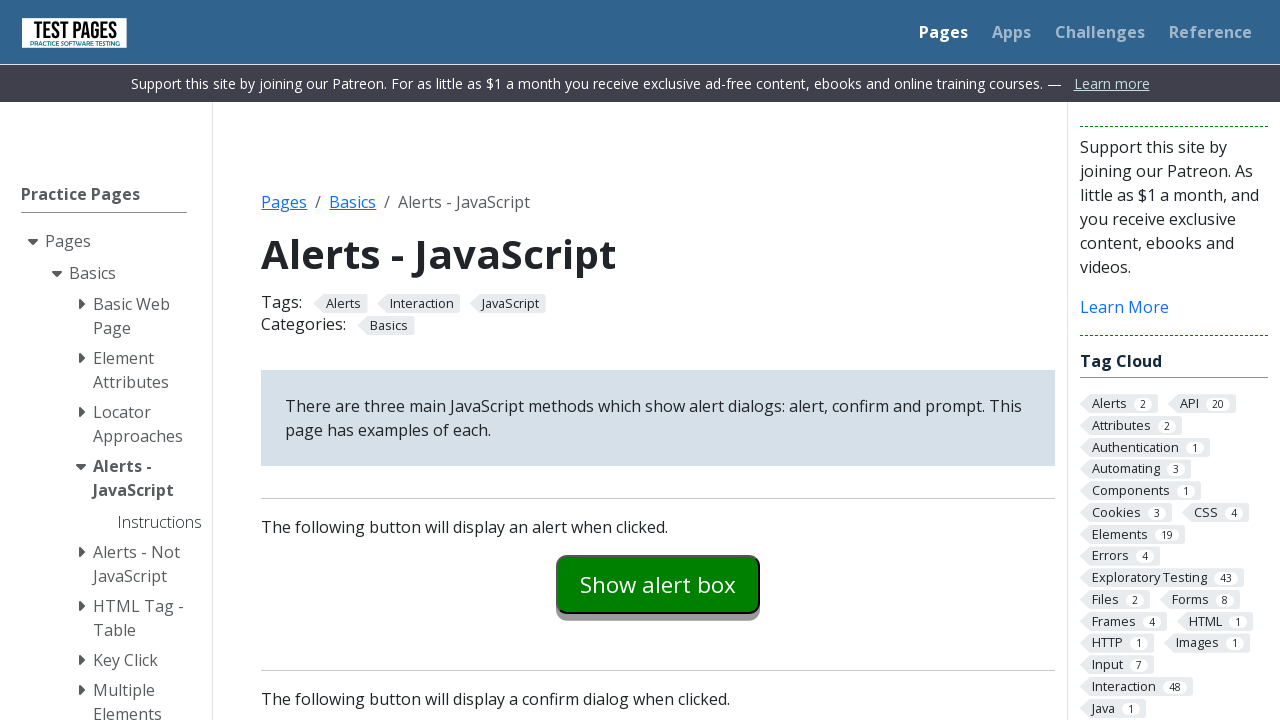

Set up dialog handler to accept prompt with text 'Something'
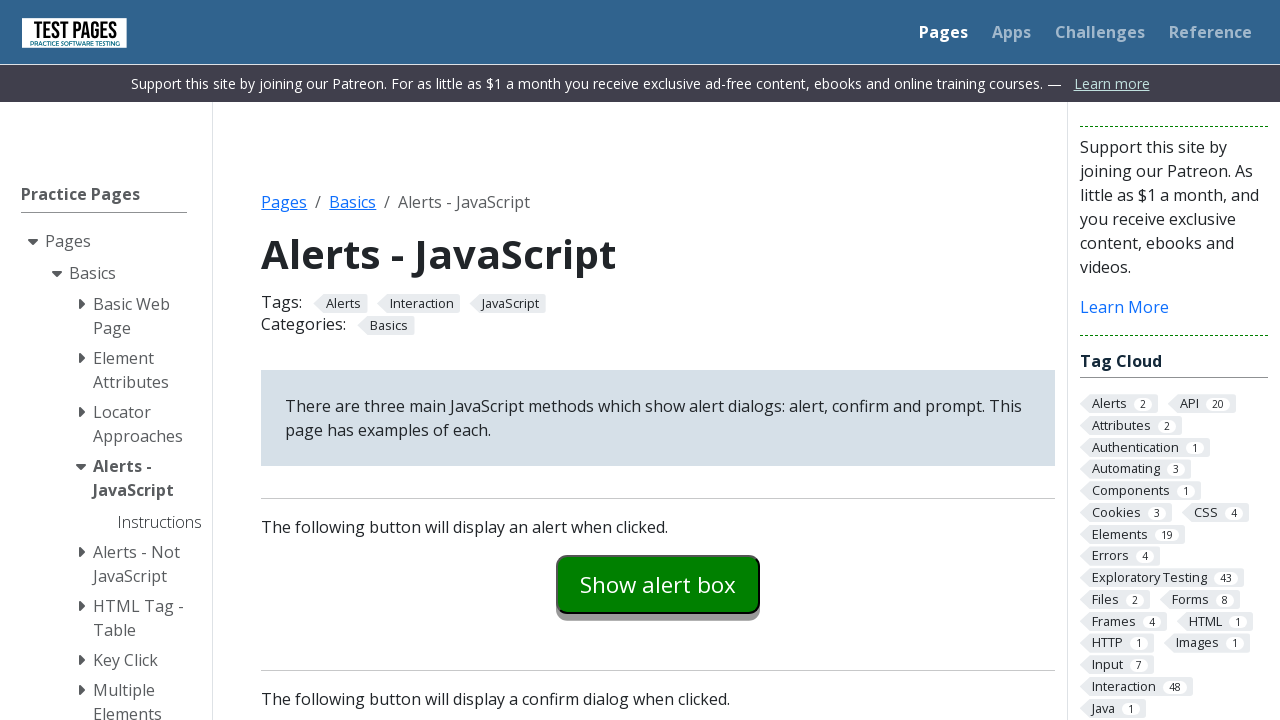

Clicked prompt button to trigger JavaScript prompt dialog at (658, 360) on #promptexample
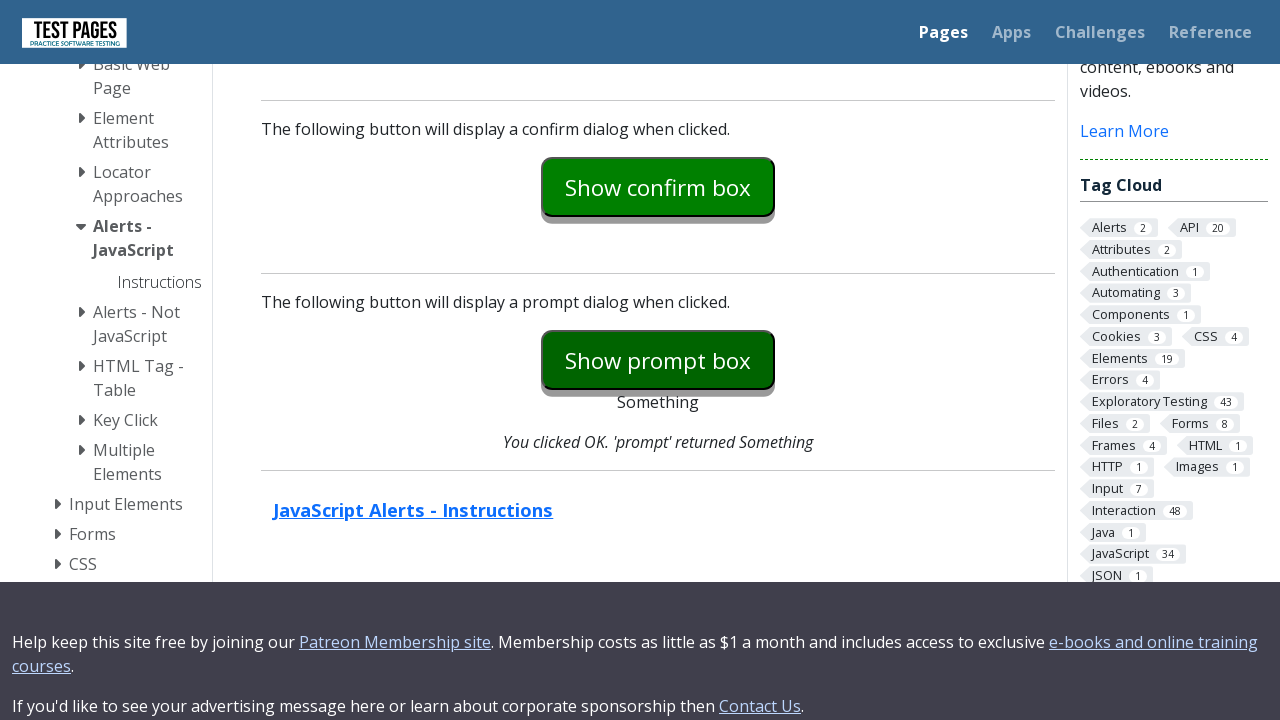

Waited for prompt result element to appear
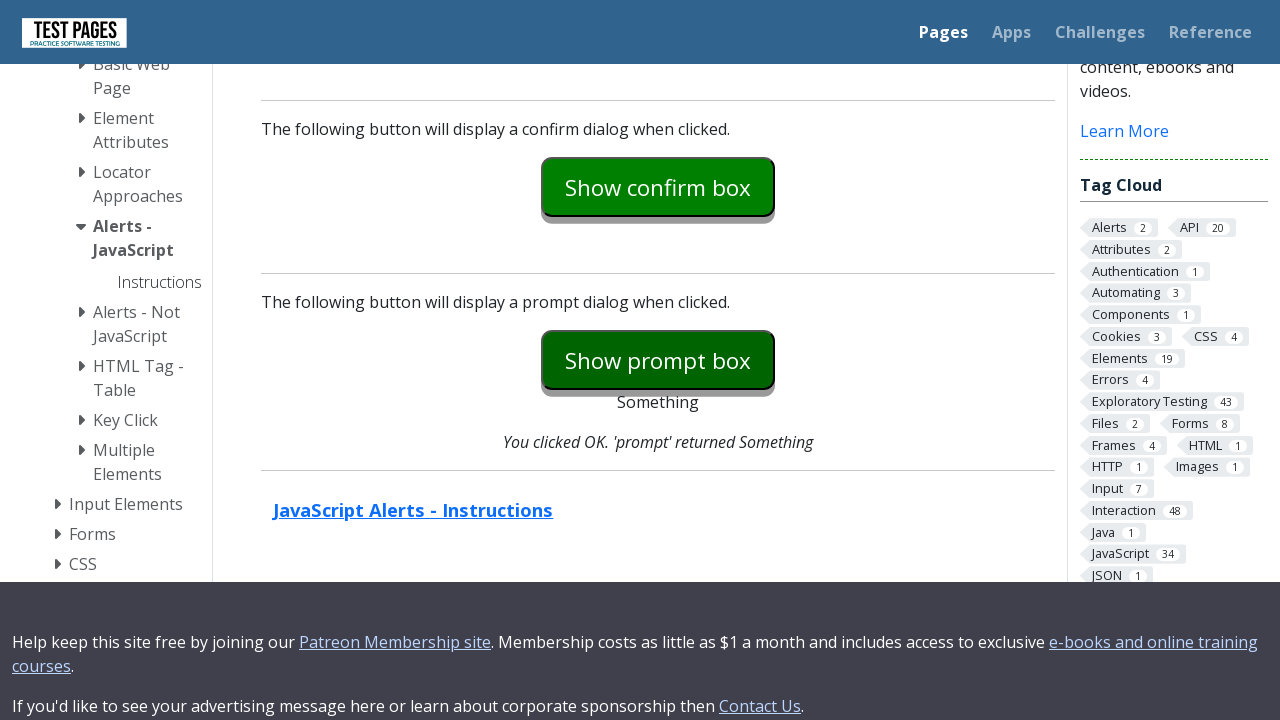

Retrieved prompt result text: 'Something'
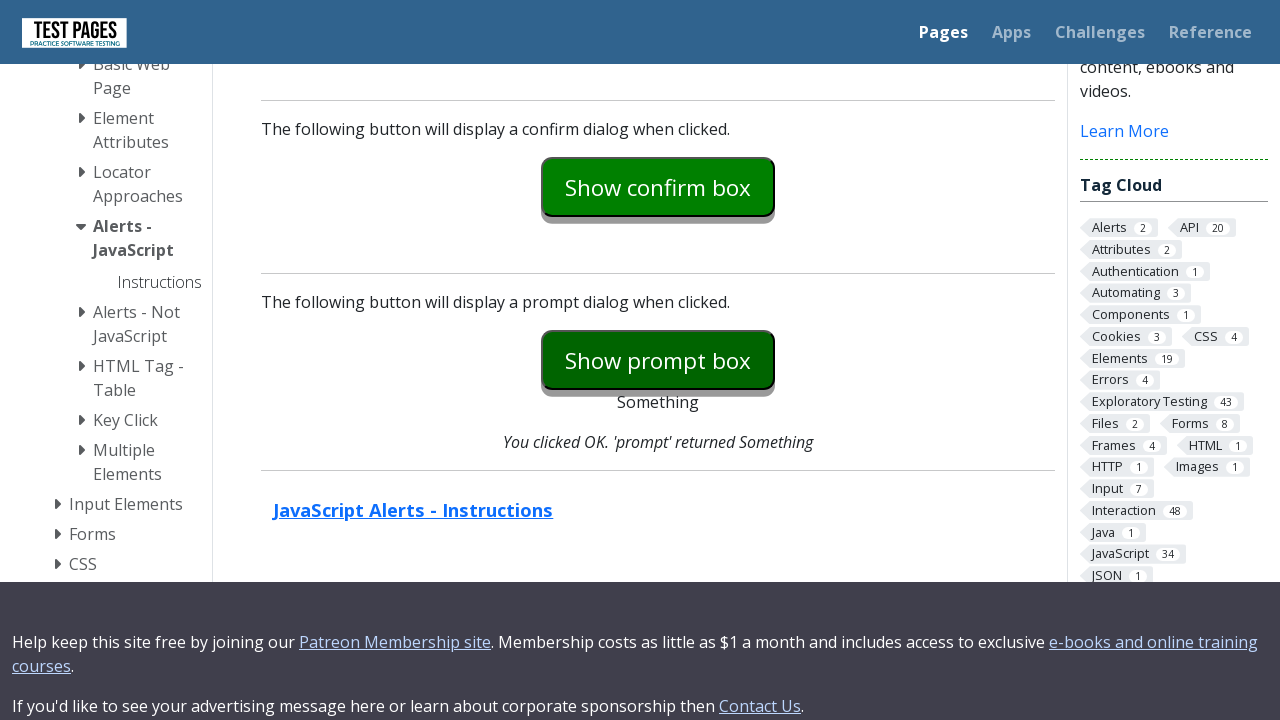

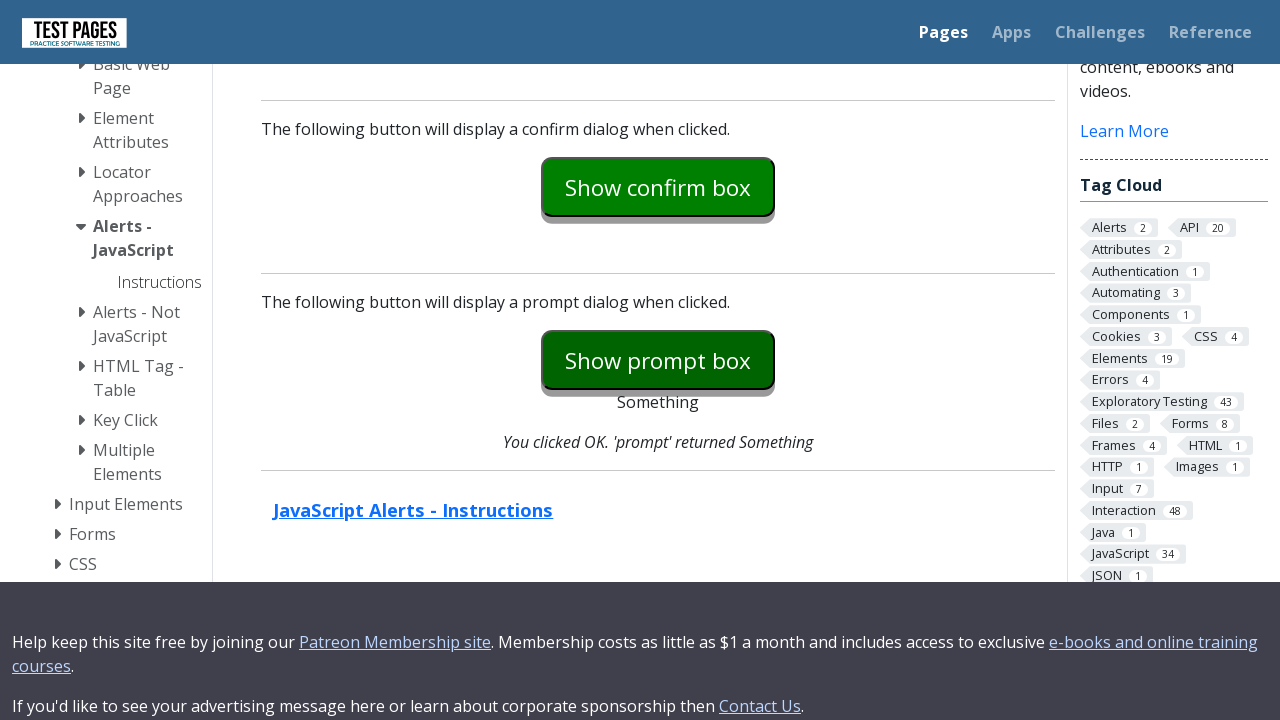